Tests multiple dropdown selection functionality by selecting and deselecting options, and verifying all available options in the dropdown list

Starting URL: https://www.letskodeit.com/practice

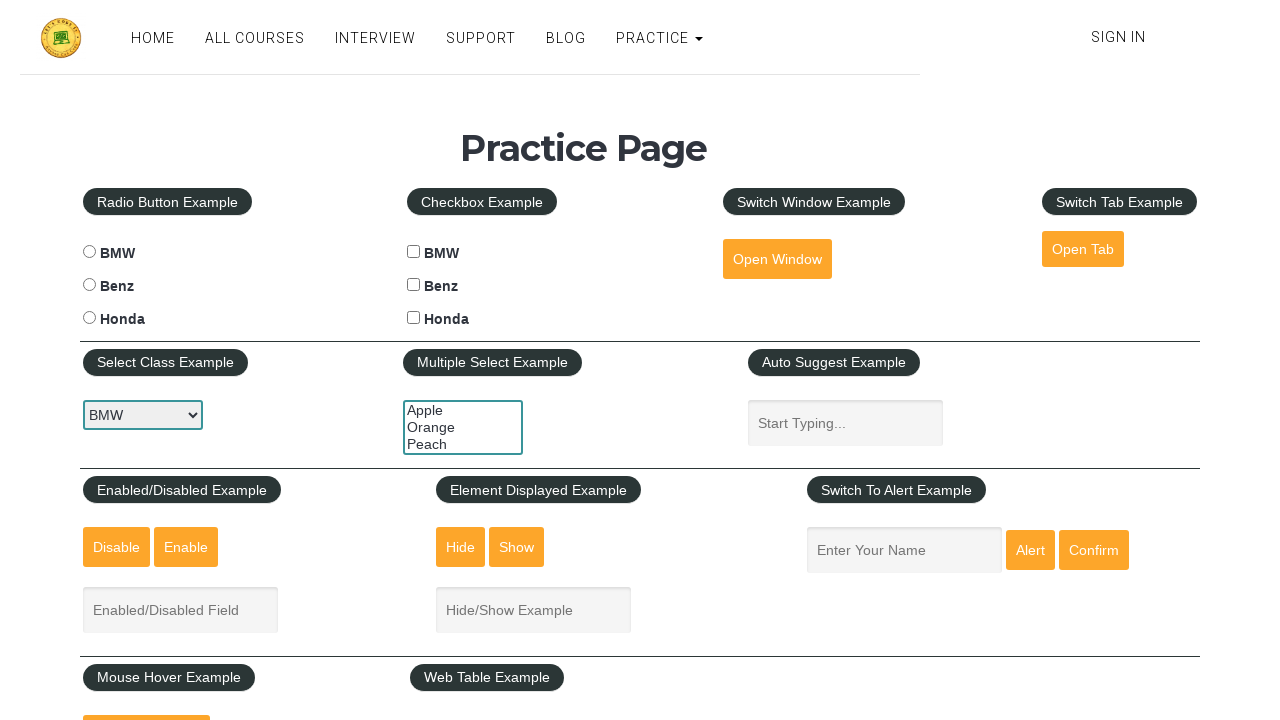

Located multiple select dropdown element
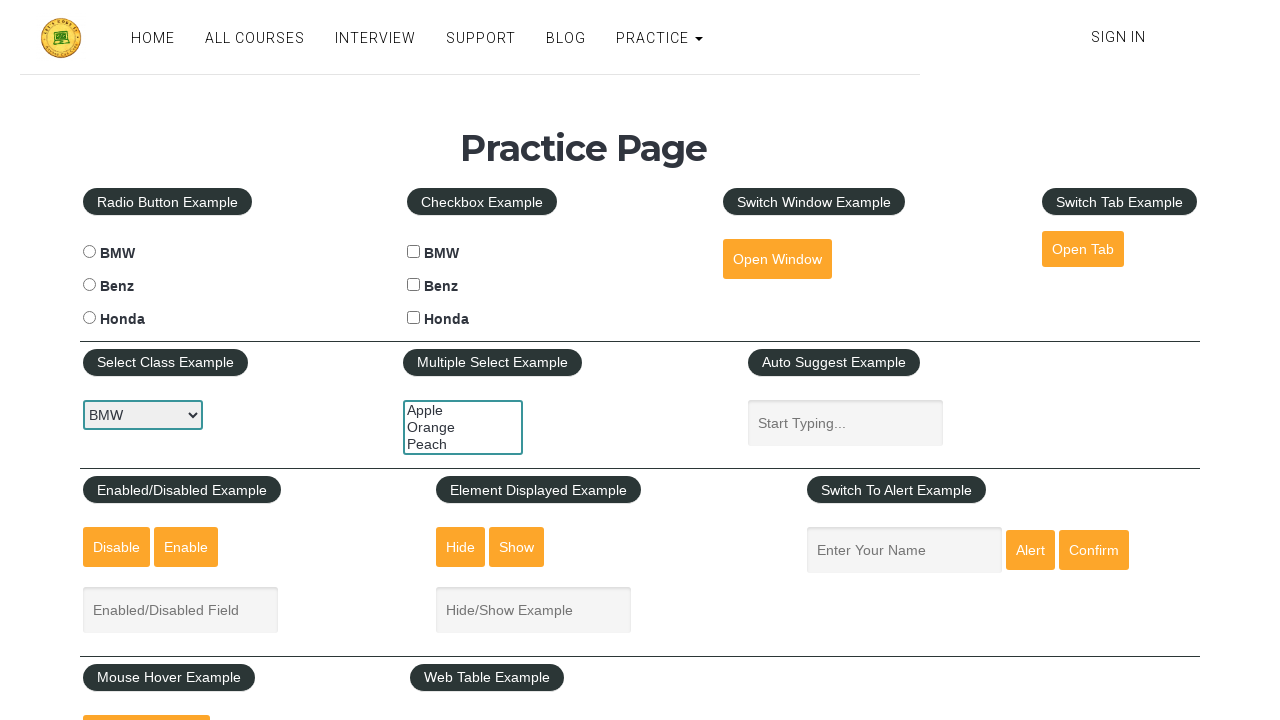

Selected first option (index 0) from dropdown on #multiple-select-example
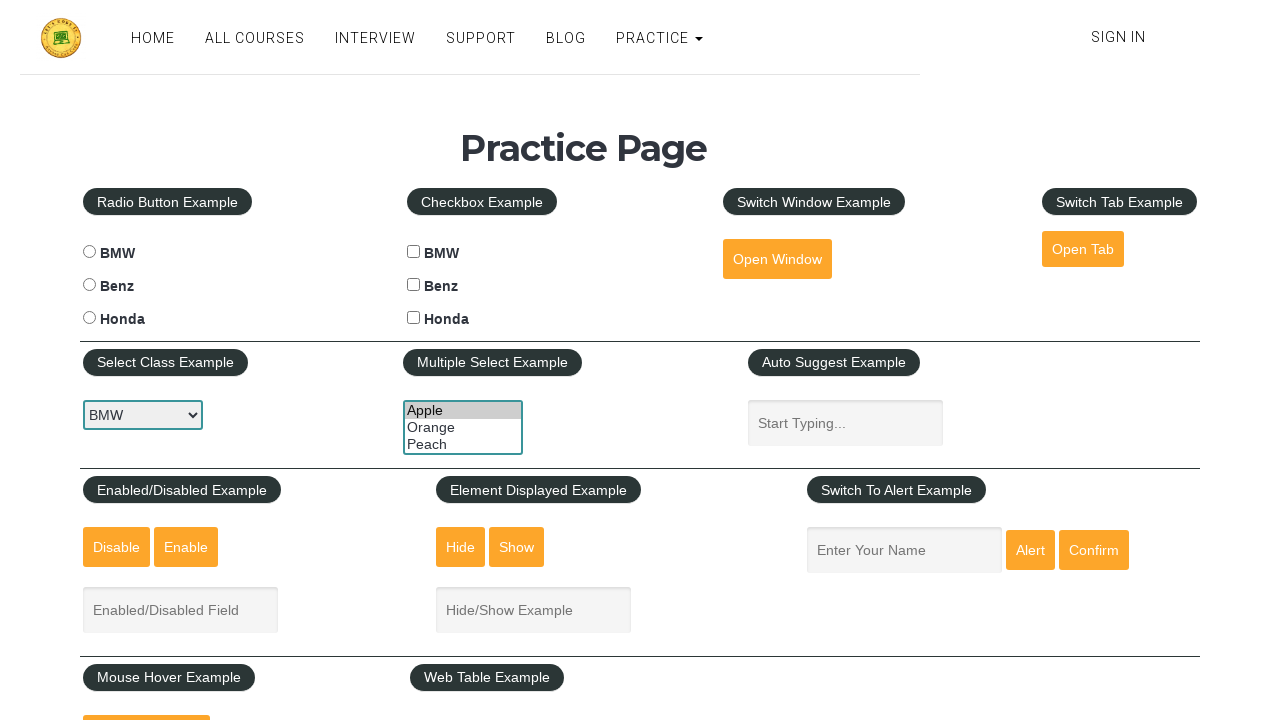

Selected second option (index 1) from dropdown on #multiple-select-example
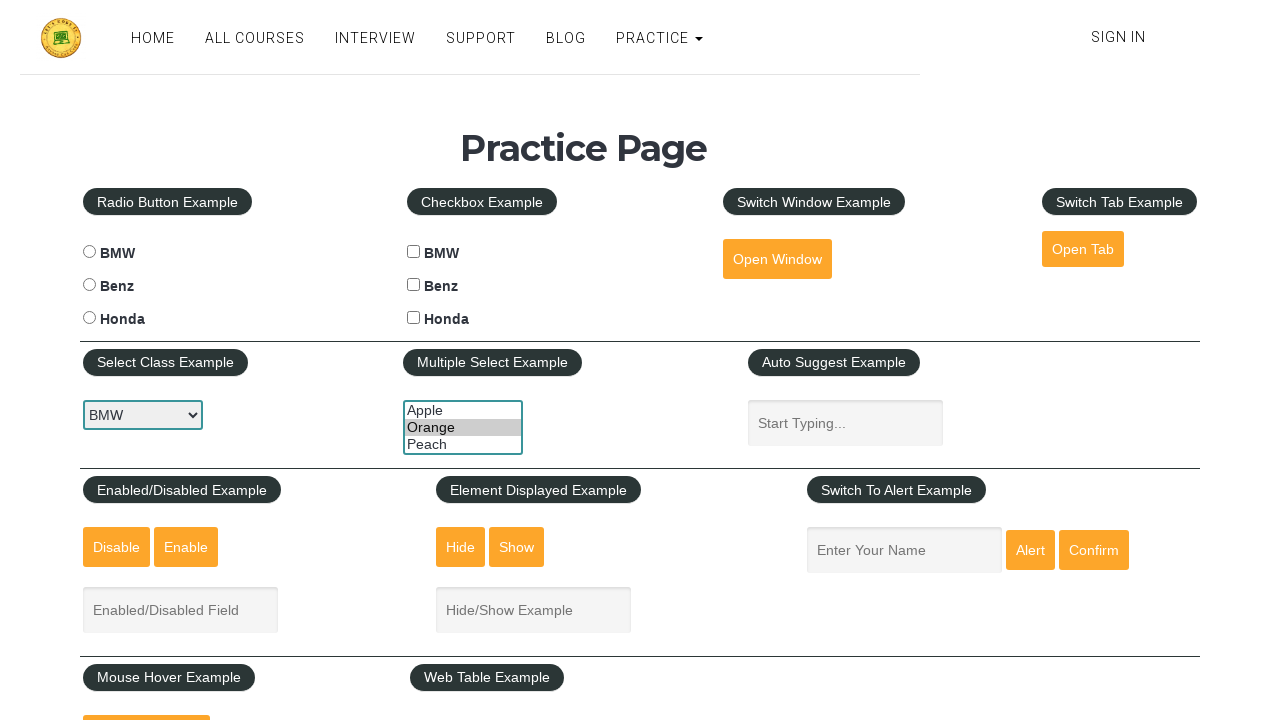

Selected third option (index 2) from dropdown on #multiple-select-example
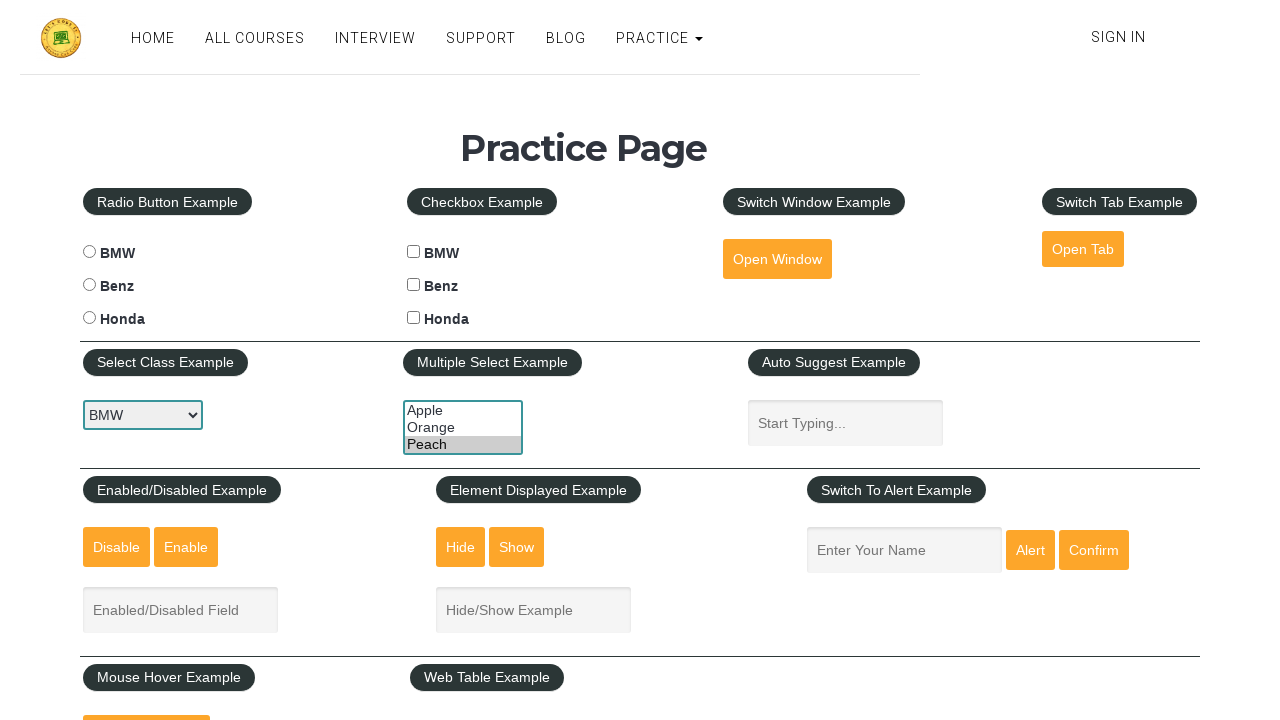

Waited 2 seconds to observe selections
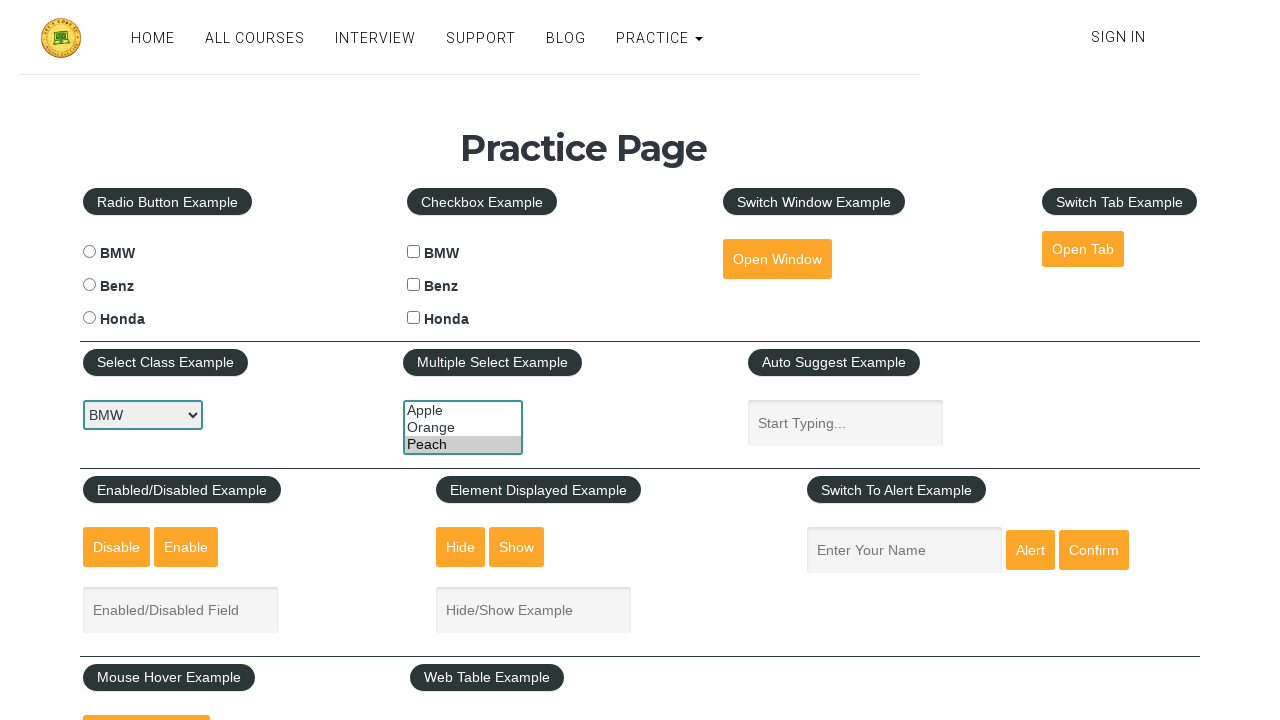

Deselected the first option from dropdown
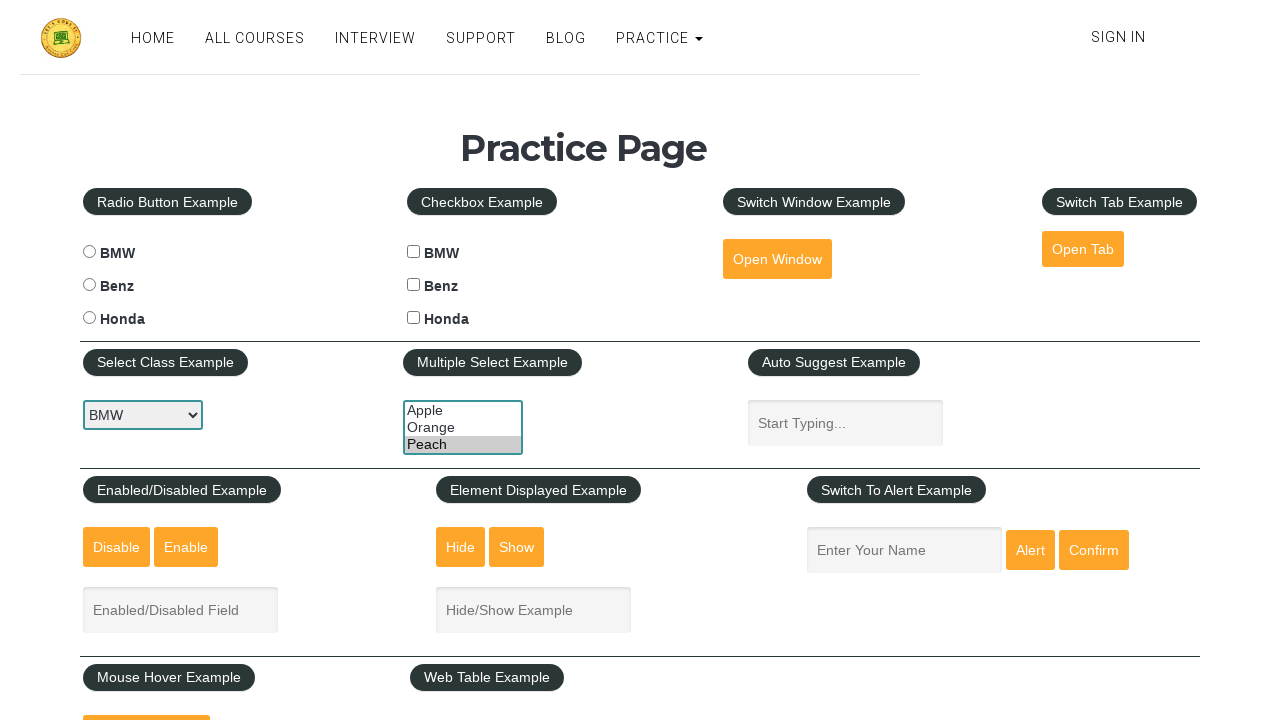

Retrieved selected options: ['Peach']
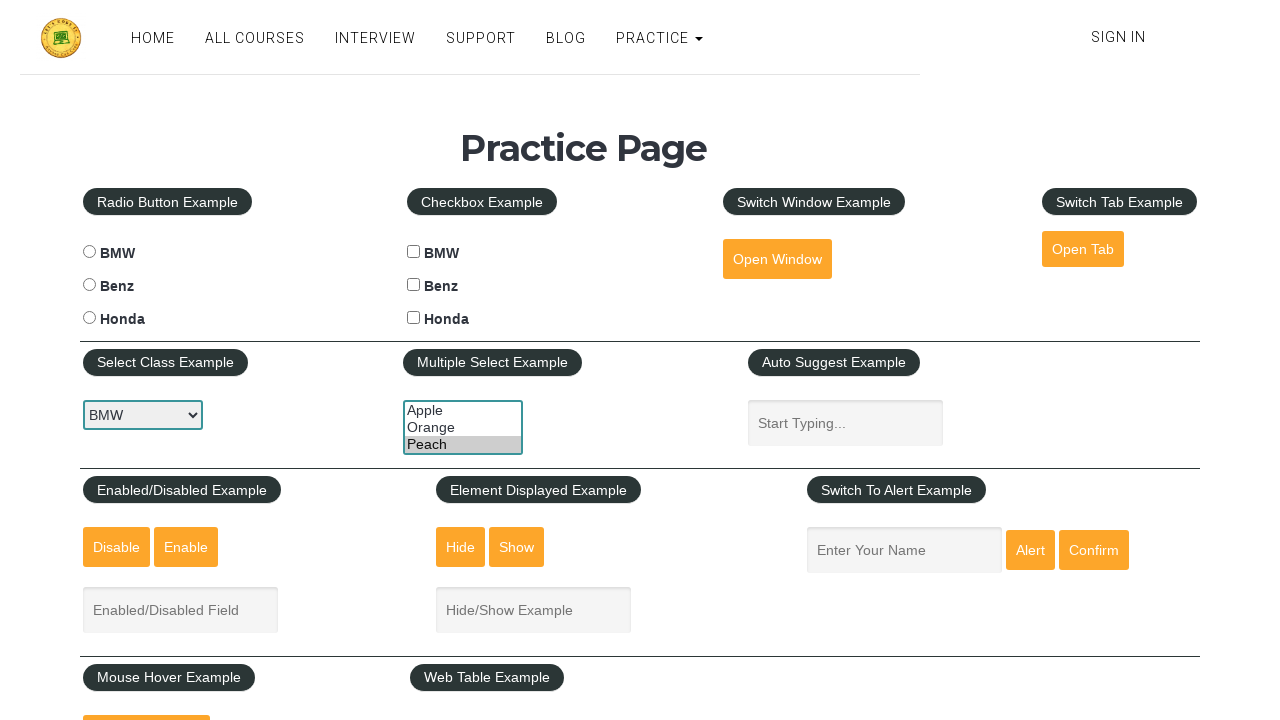

Deselected all options from dropdown
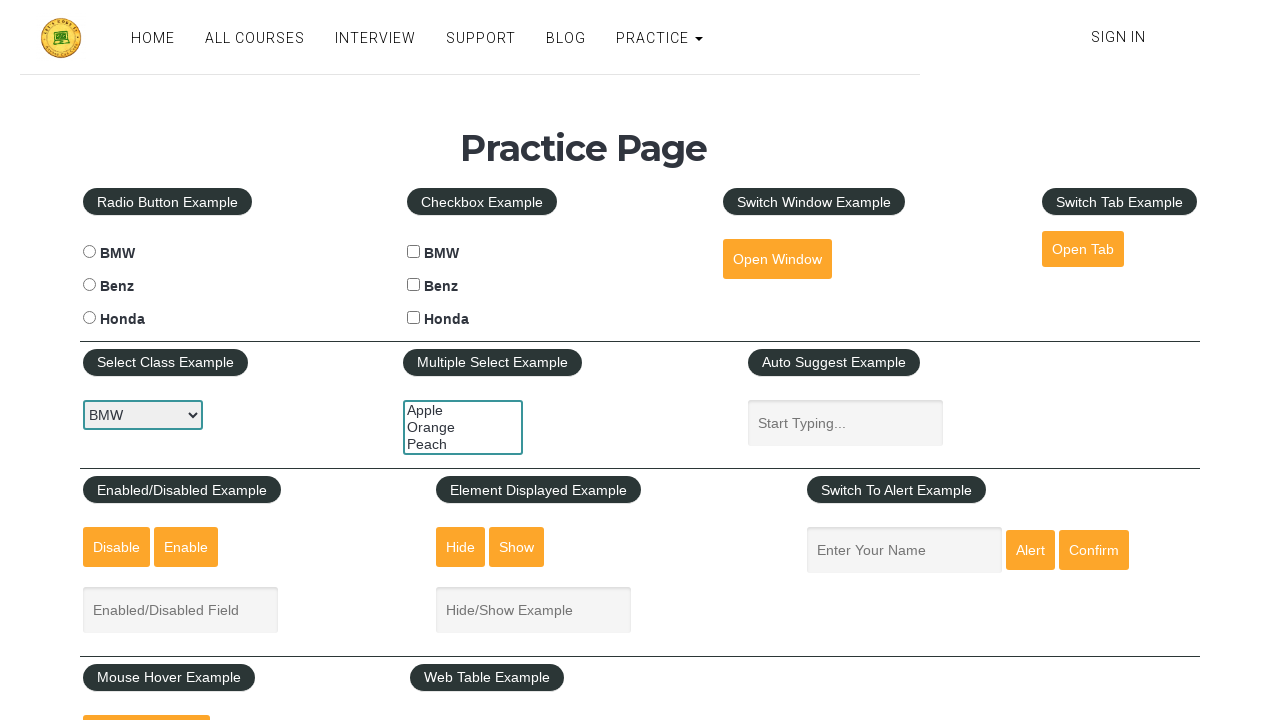

Retrieved all available options: ['Apple', 'Orange', 'Peach']
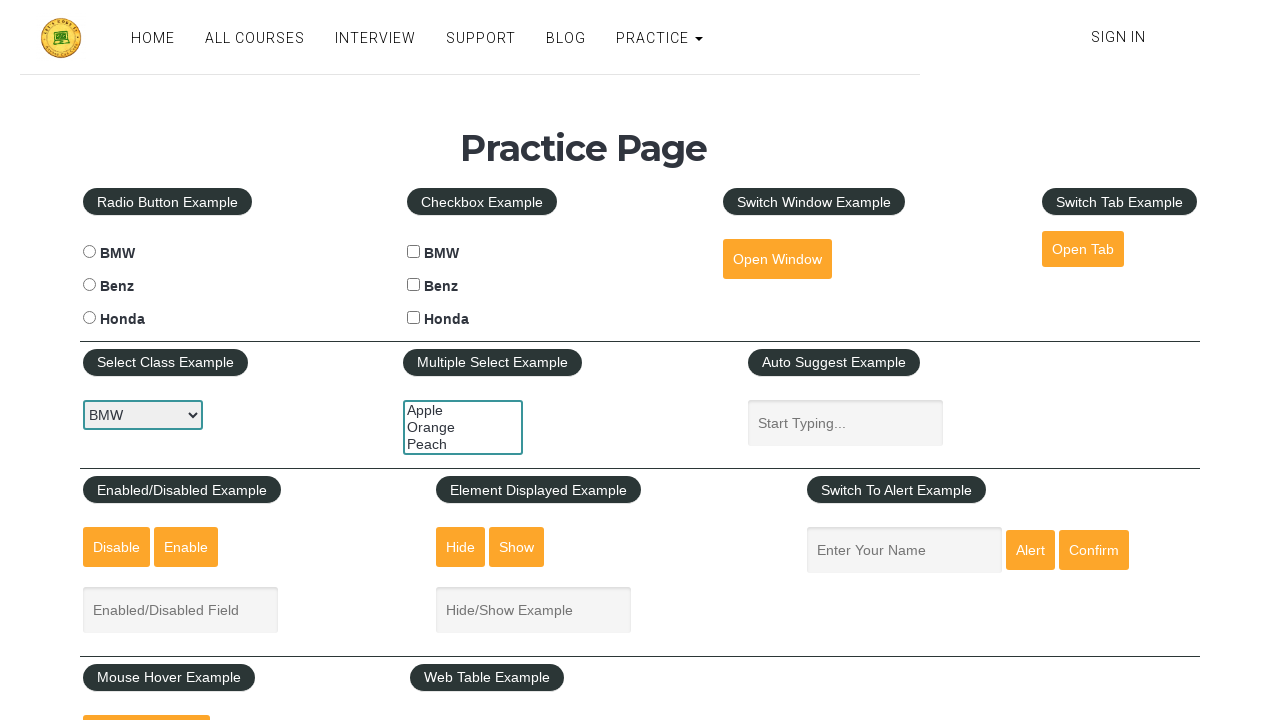

Verified that 'Apple' option exists in dropdown
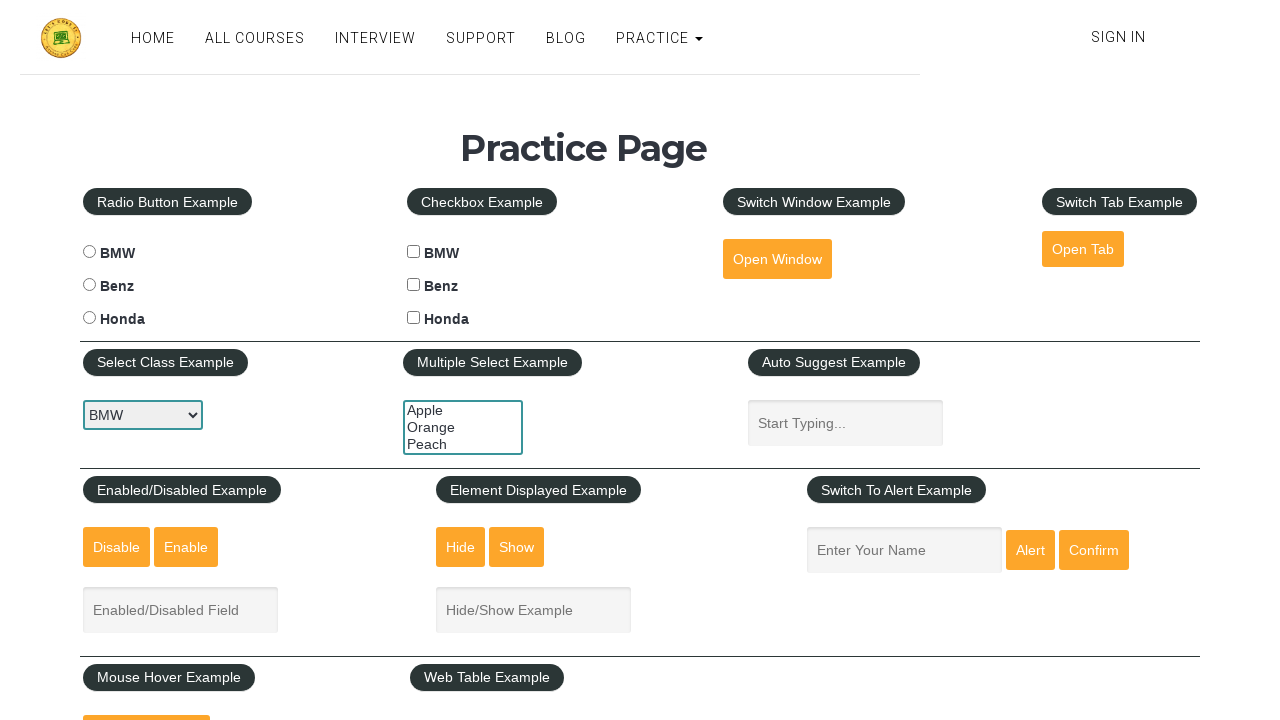

Verified that 'Orange' option exists in dropdown
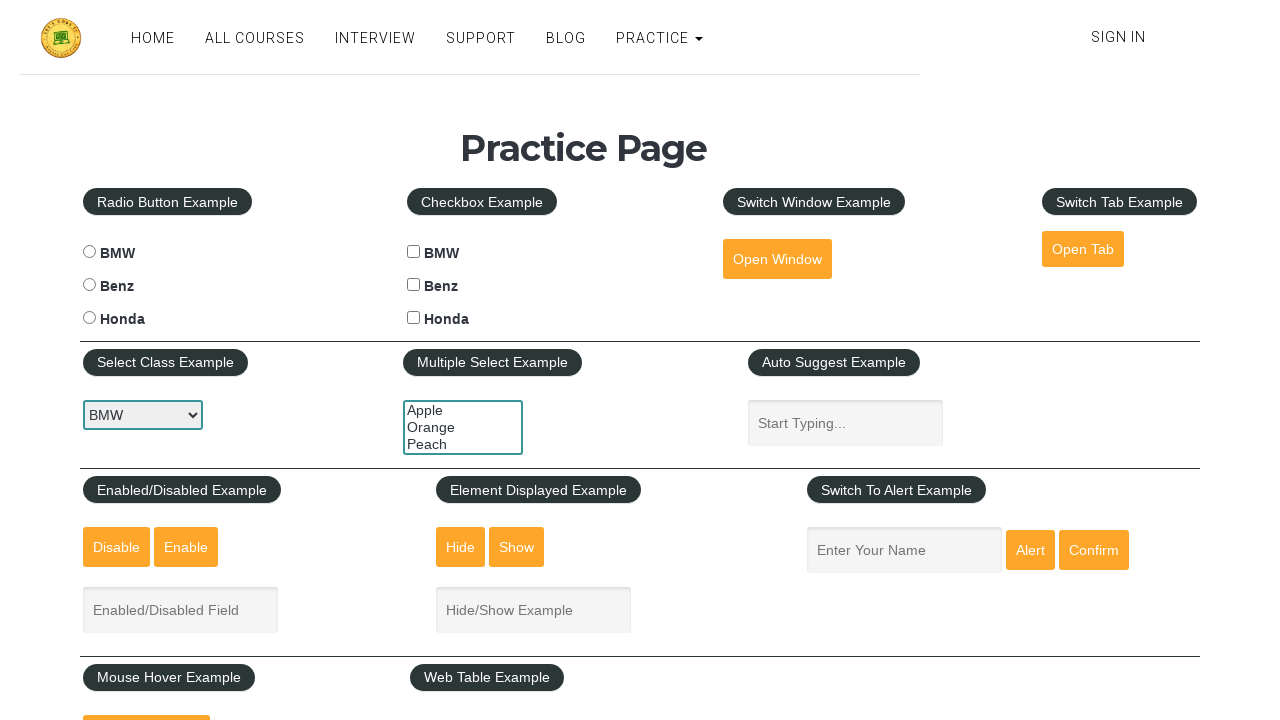

Verified that 'Peach' option exists in dropdown
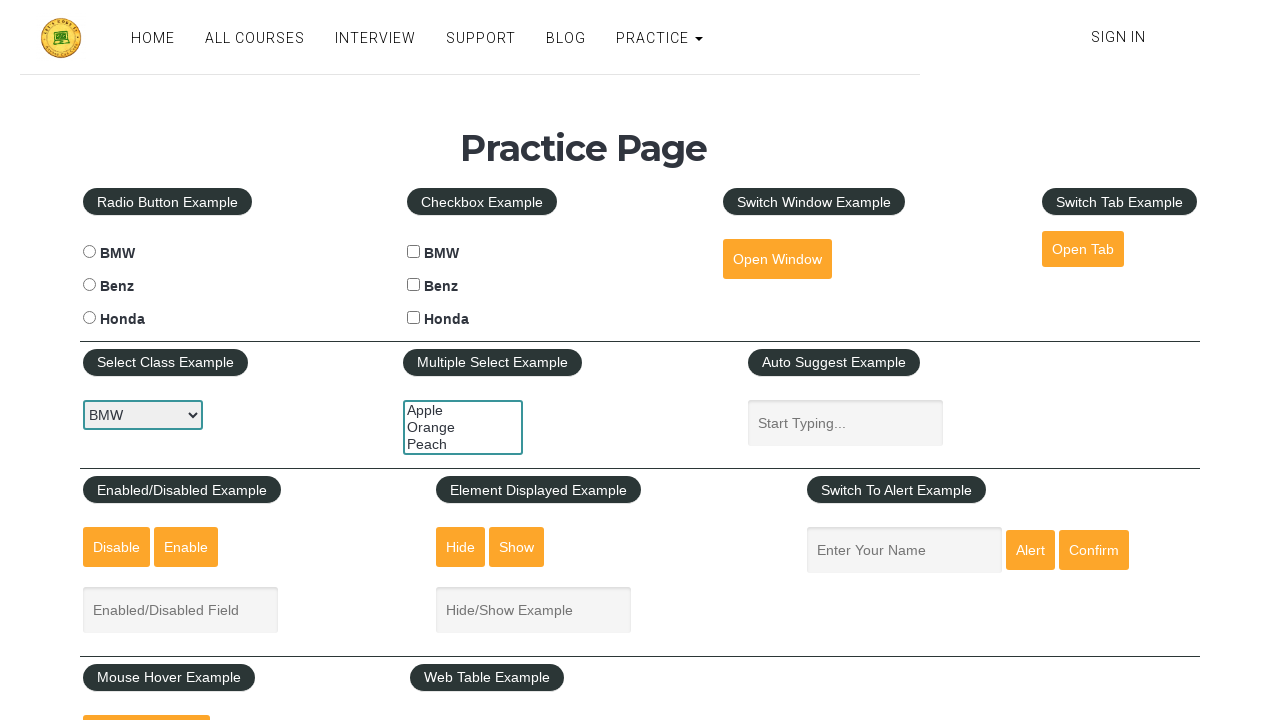

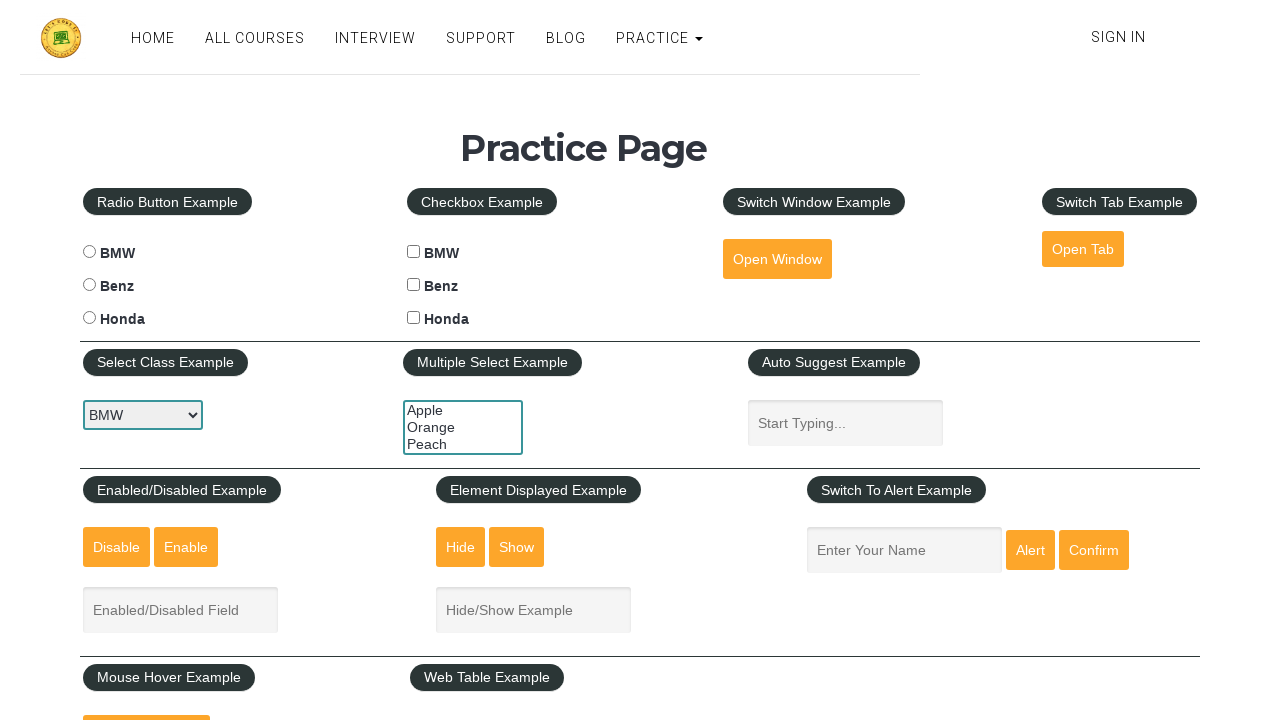